Tests the add/remove elements functionality by clicking the "Add Element" button to create a delete button, verifying it appears, then clicking the delete button and verifying the element is removed from the page.

Starting URL: https://practice.cydeo.com/add_remove_elements/

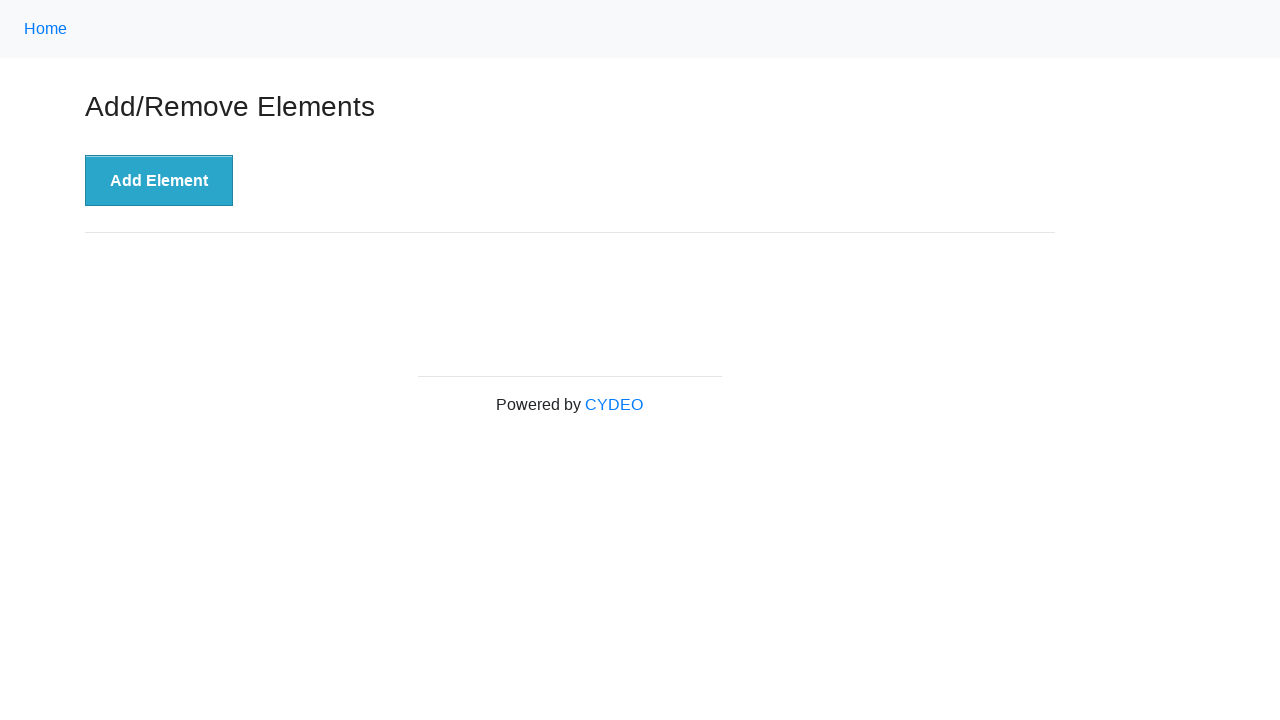

Clicked 'Add Element' button to create a delete button at (159, 181) on xpath=//button[.='Add Element']
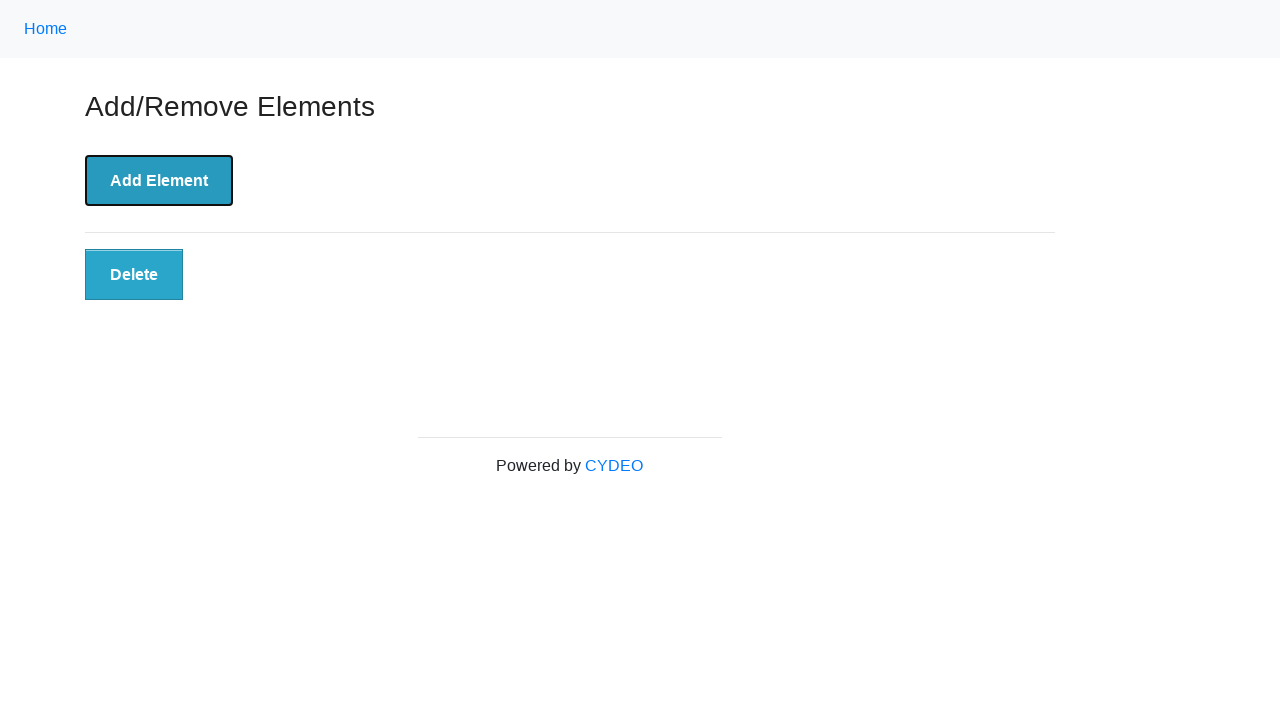

Delete button appeared and is visible
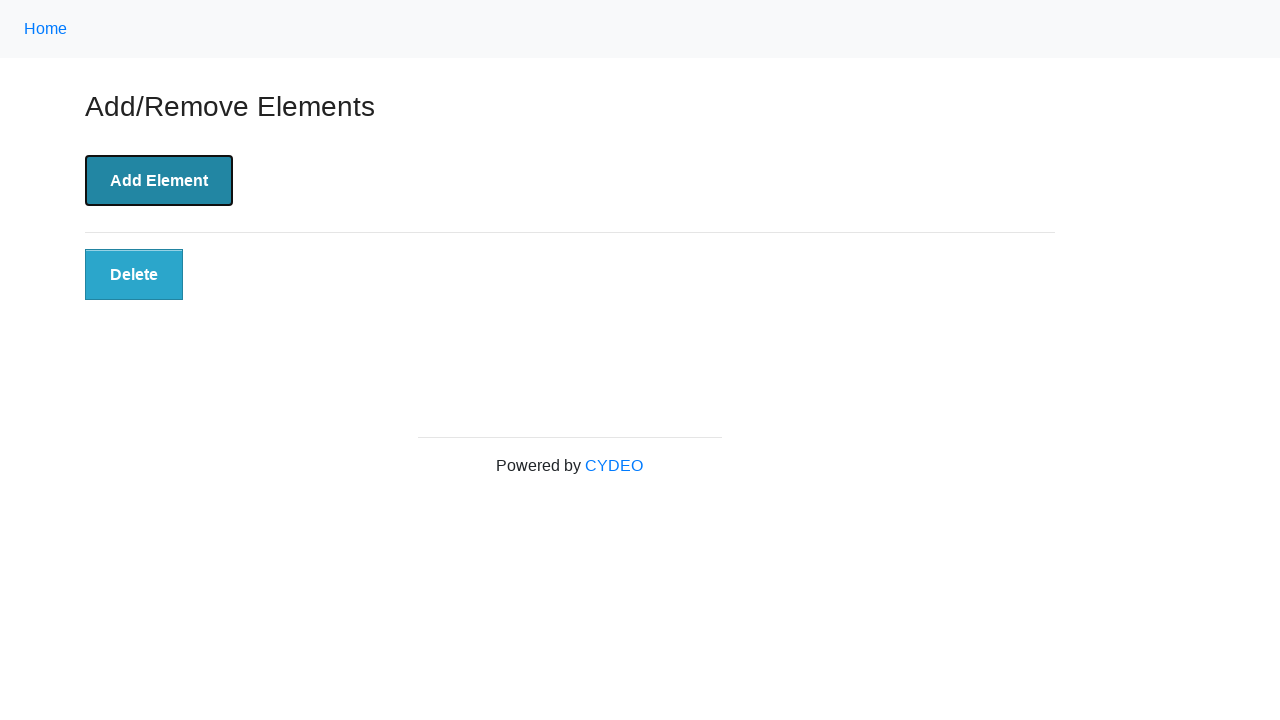

Verified delete button is visible
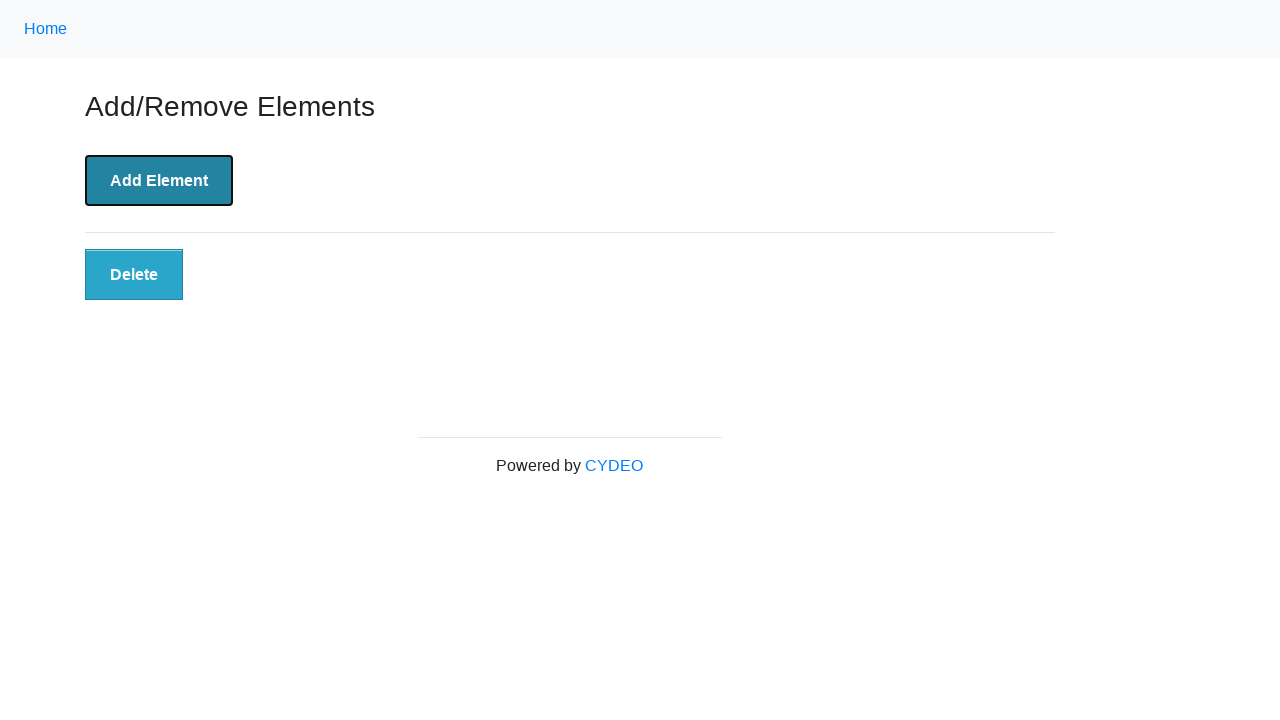

Clicked the delete button at (134, 275) on xpath=//button[@class='added-manually']
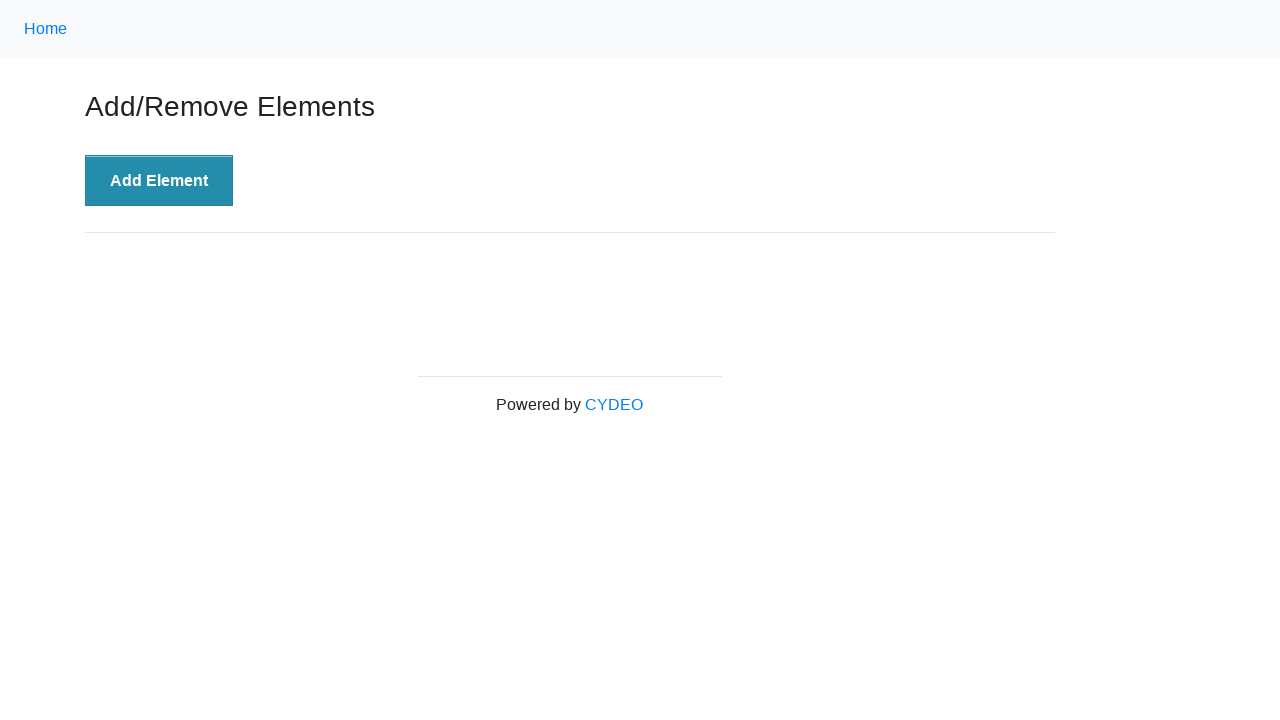

Delete button element detached from DOM after clicking
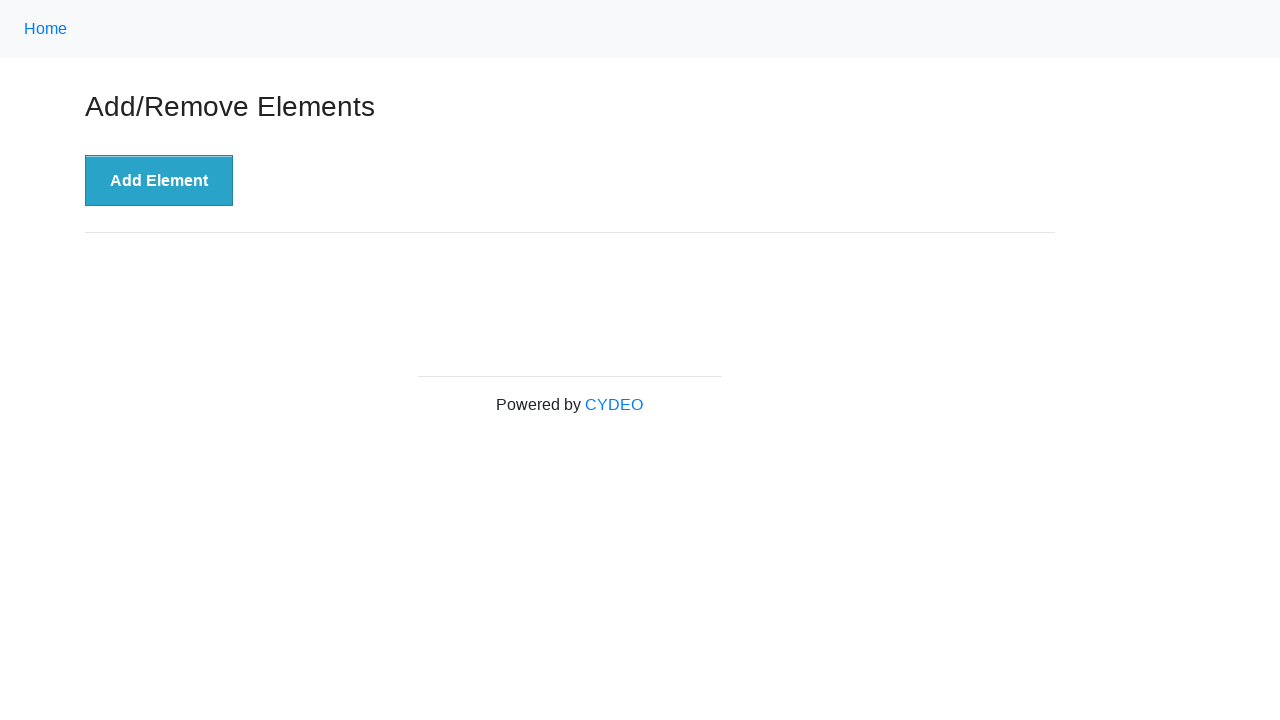

Verified no delete buttons remain on the page
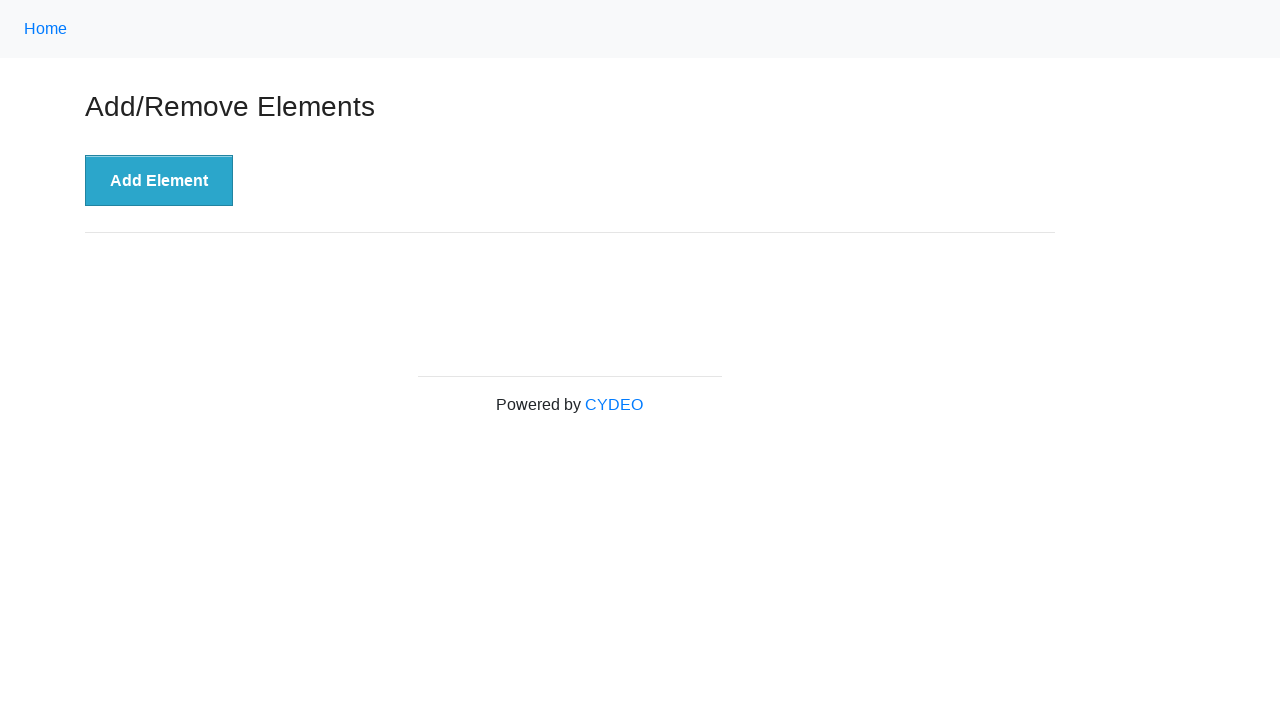

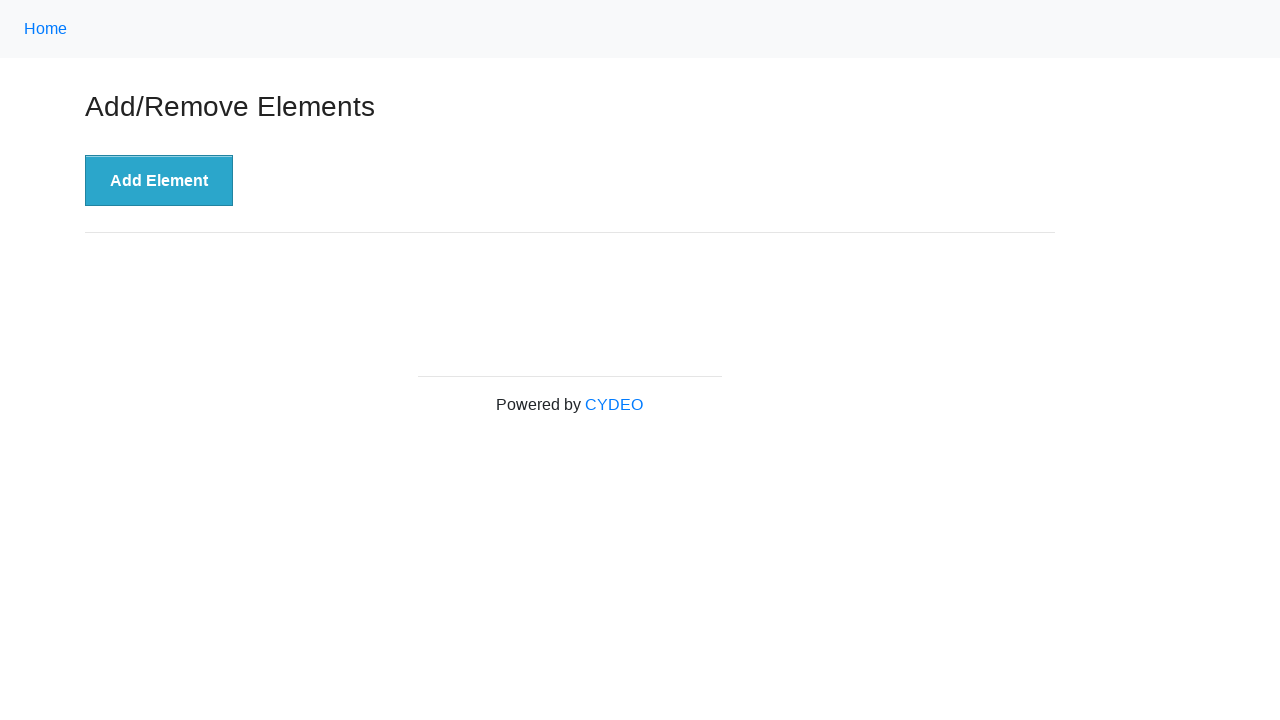